Tests filling a form field by entering a first name on a demo form page

Starting URL: https://formy-project.herokuapp.com/form

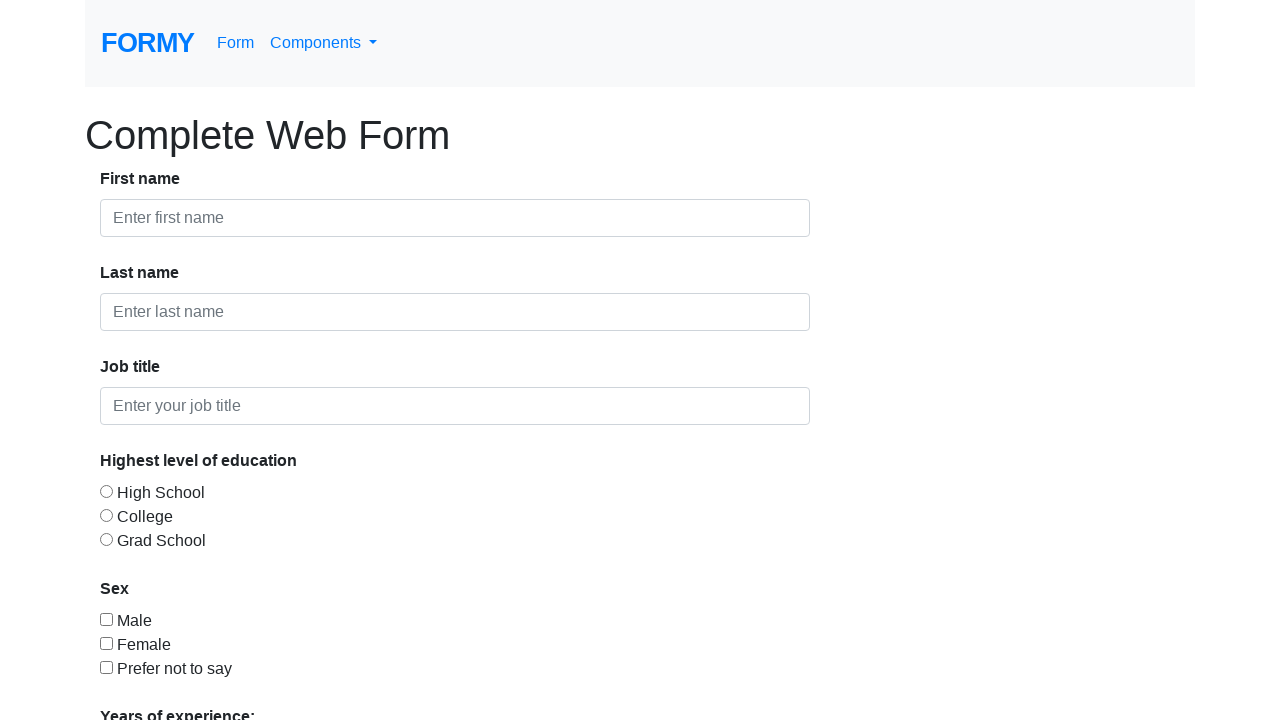

Filled first name field with 'Gabriela' on #first-name
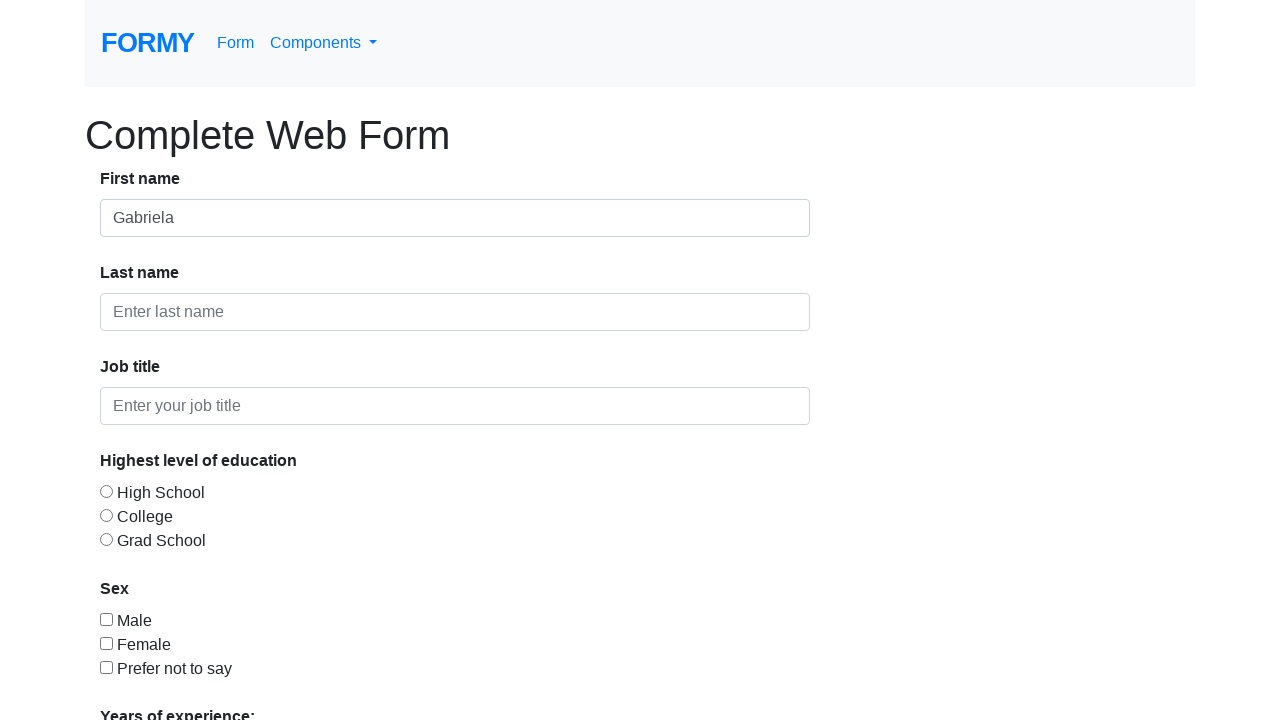

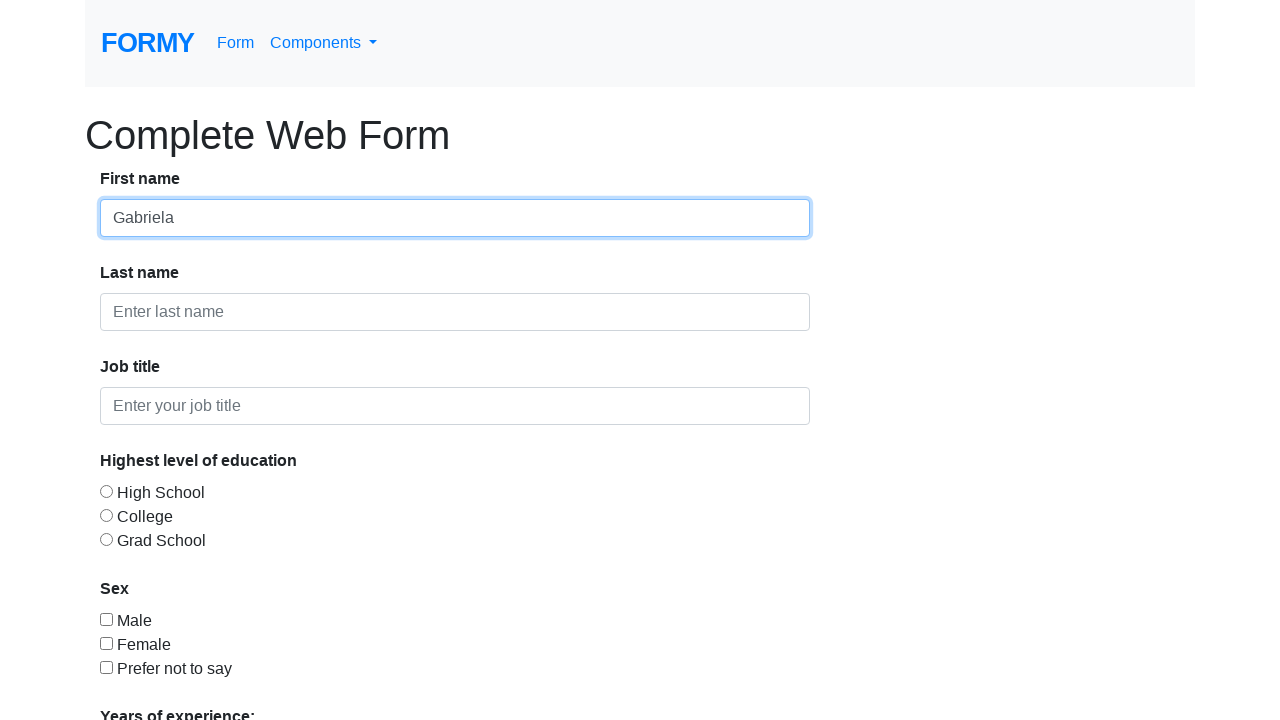